Tests autocomplete suggestion functionality by typing partial text and selecting India from the dropdown suggestions

Starting URL: https://rahulshettyacademy.com/AutomationPractice/

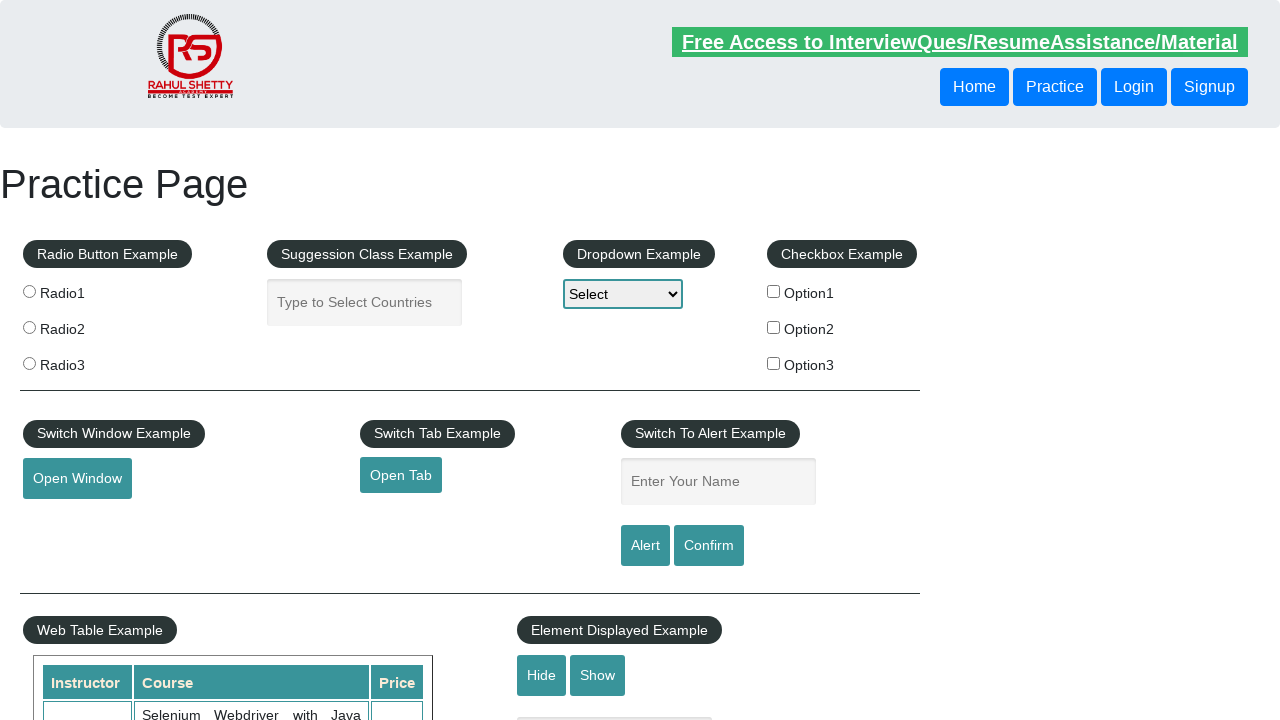

Typed 'ind' in autocomplete field on #autocomplete
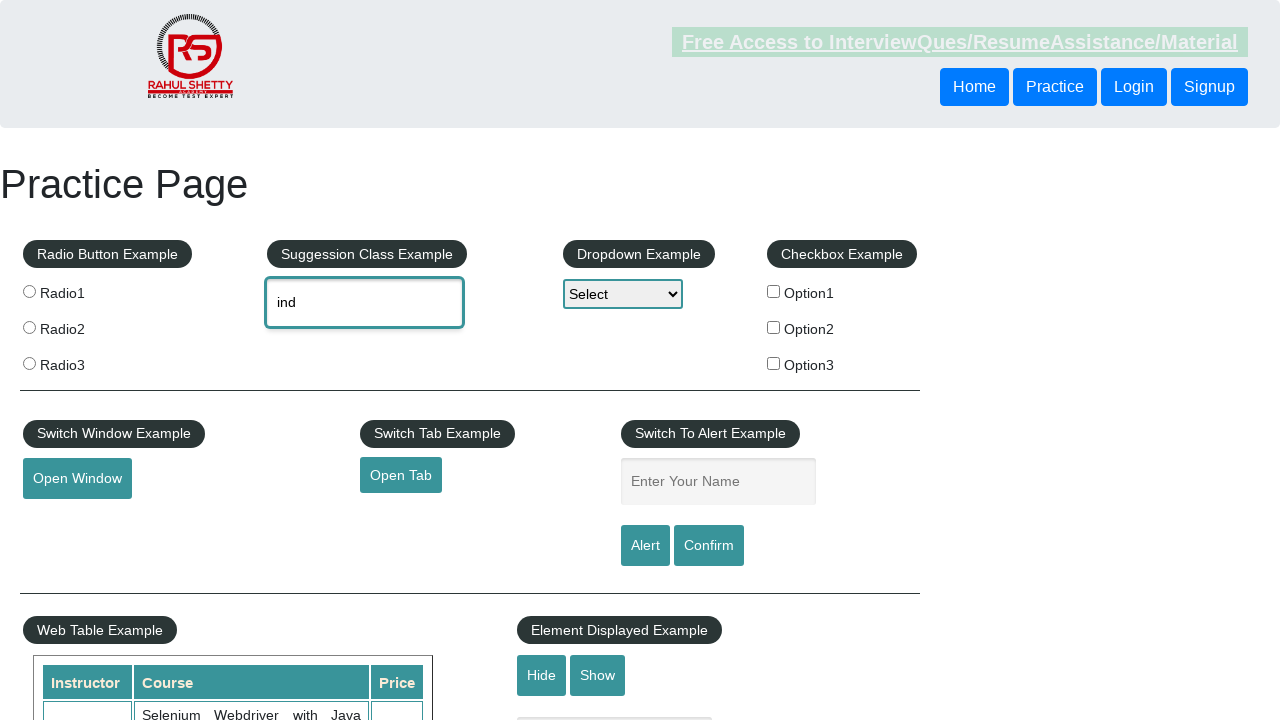

Autocomplete dropdown suggestions loaded
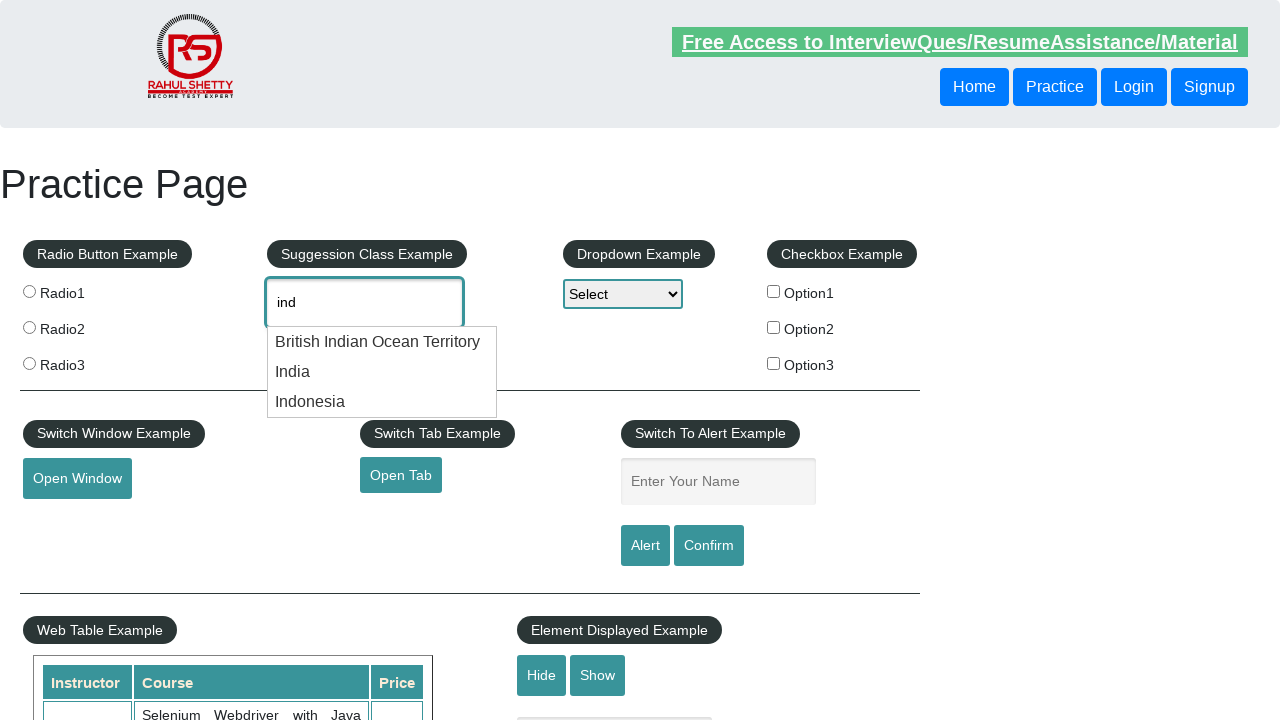

Selected 'India' from autocomplete suggestions at (382, 372) on ul li.ui-menu-item >> nth=1
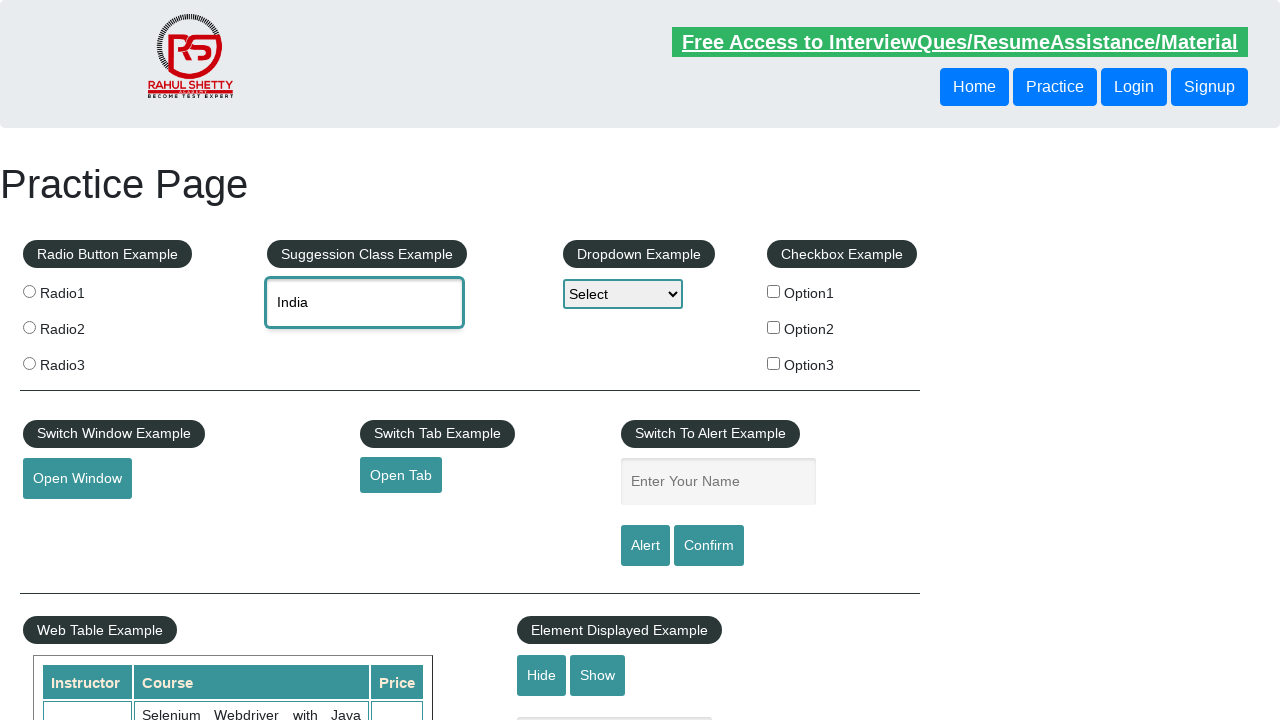

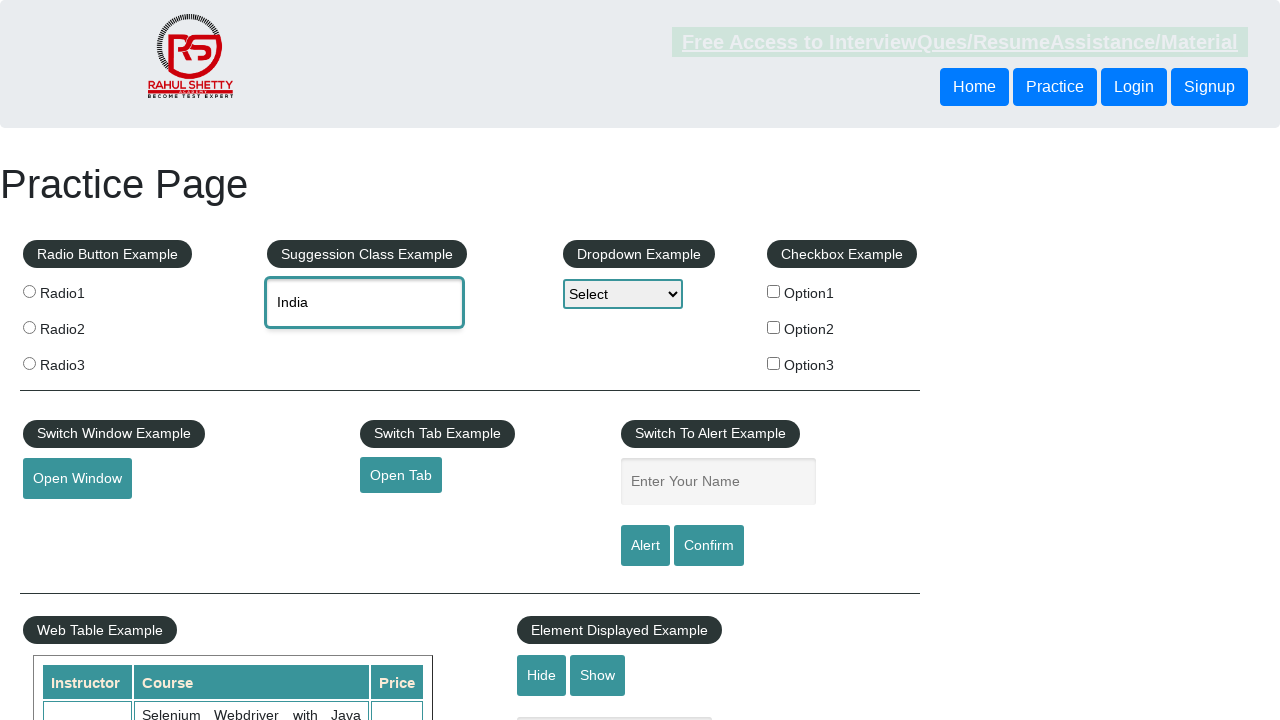